Navigates to Community section, finds Release Videos, clicks on Playwright v1.35 video and verifies iframe content

Starting URL: https://playwright.dev/

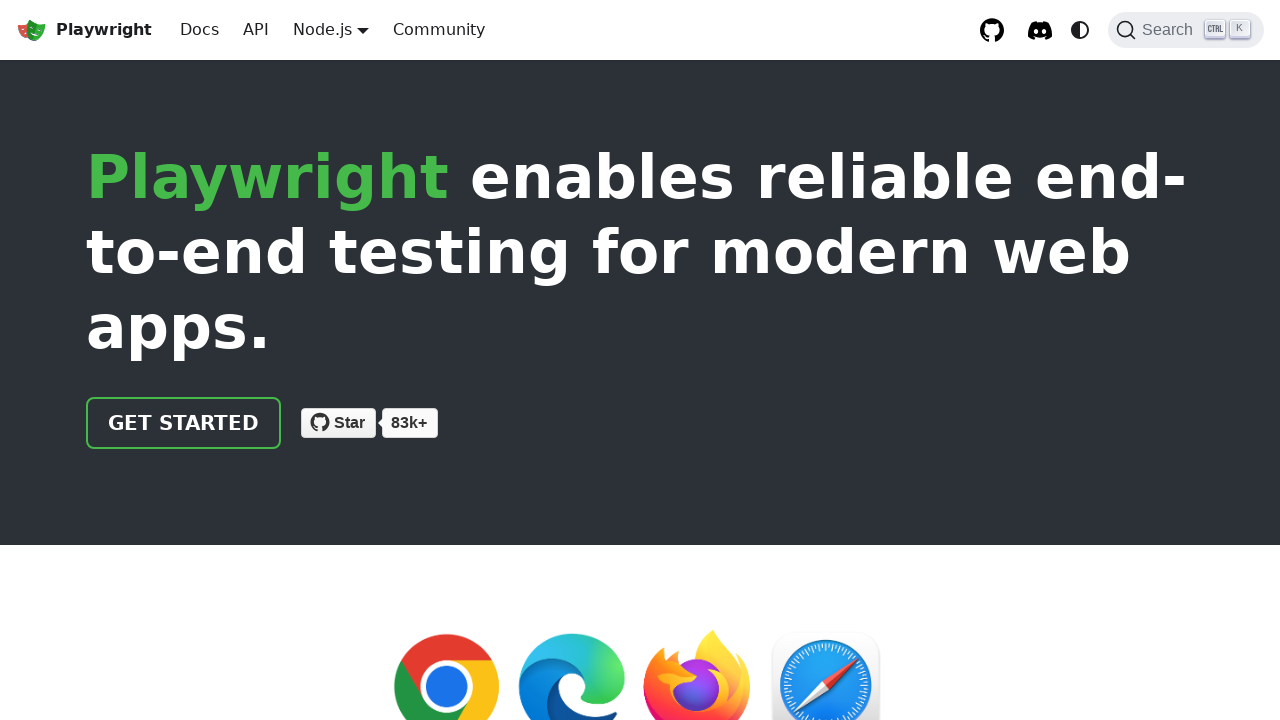

Clicked on Community link at (439, 30) on internal:role=link[name="Community"i]
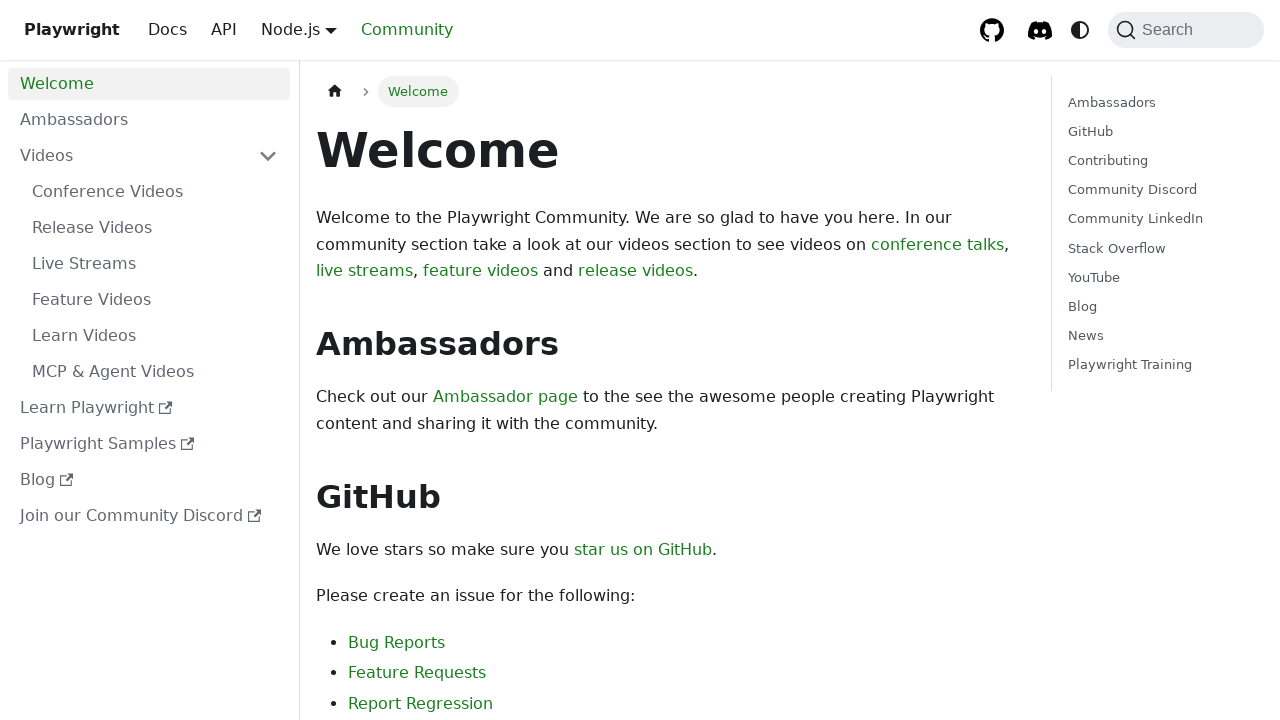

Clicked on Release Videos link at (155, 228) on internal:role=link[name="Release Videos"s]
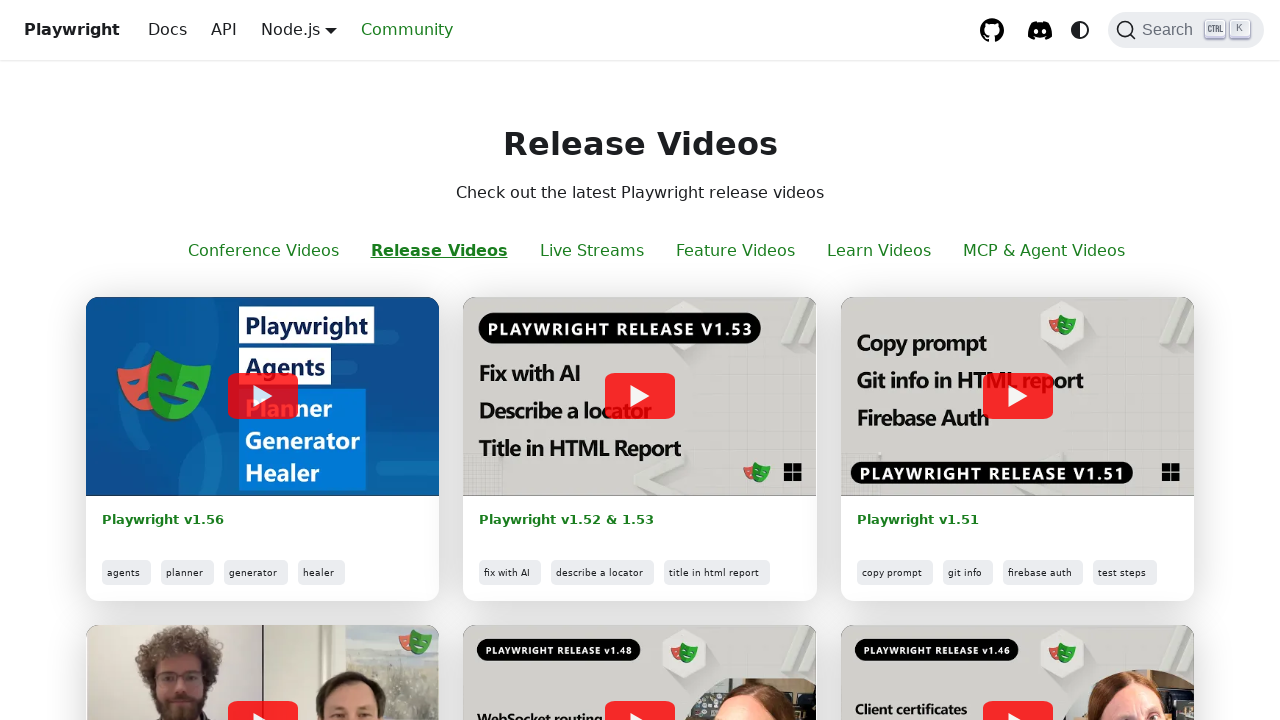

Clicked on Playwright v1.35 link at (540, 360) on internal:role=link[name="Playwright v1.35"i]
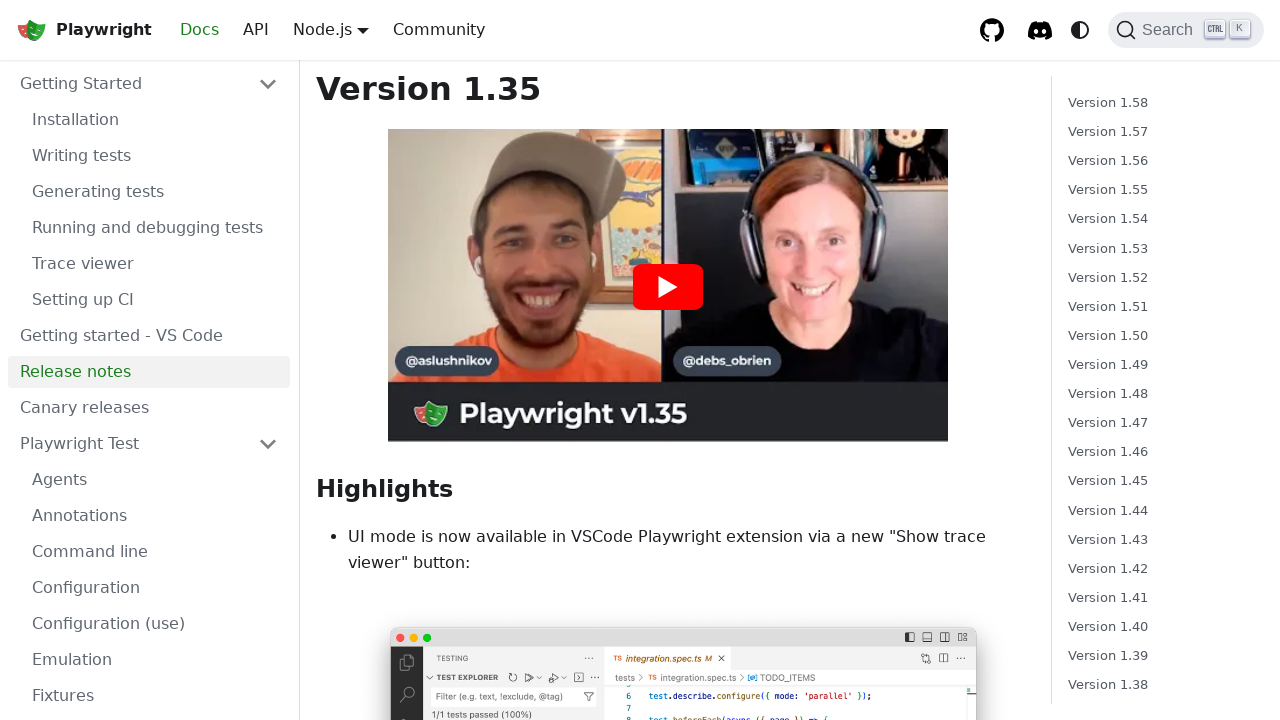

Clicked to watch Playwright 1.35 video at (668, 286) on internal:label="Watch Playwright 1.35"i
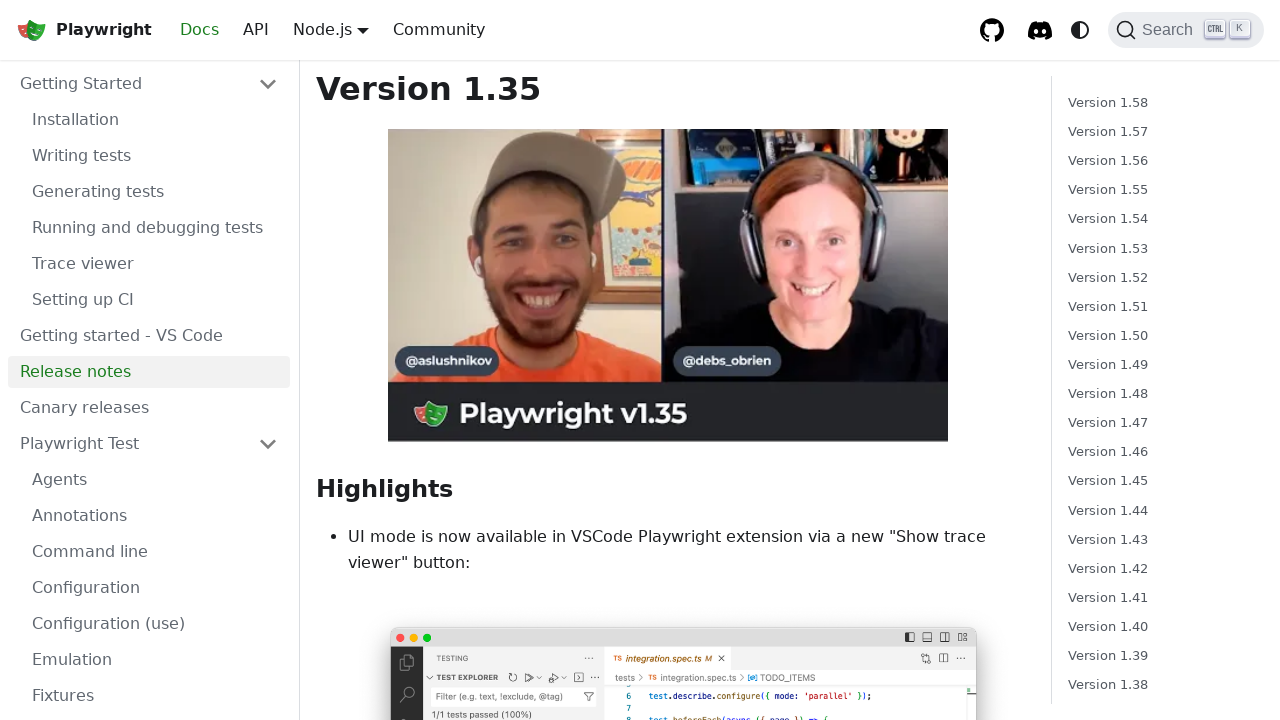

Retrieved iframe video title text
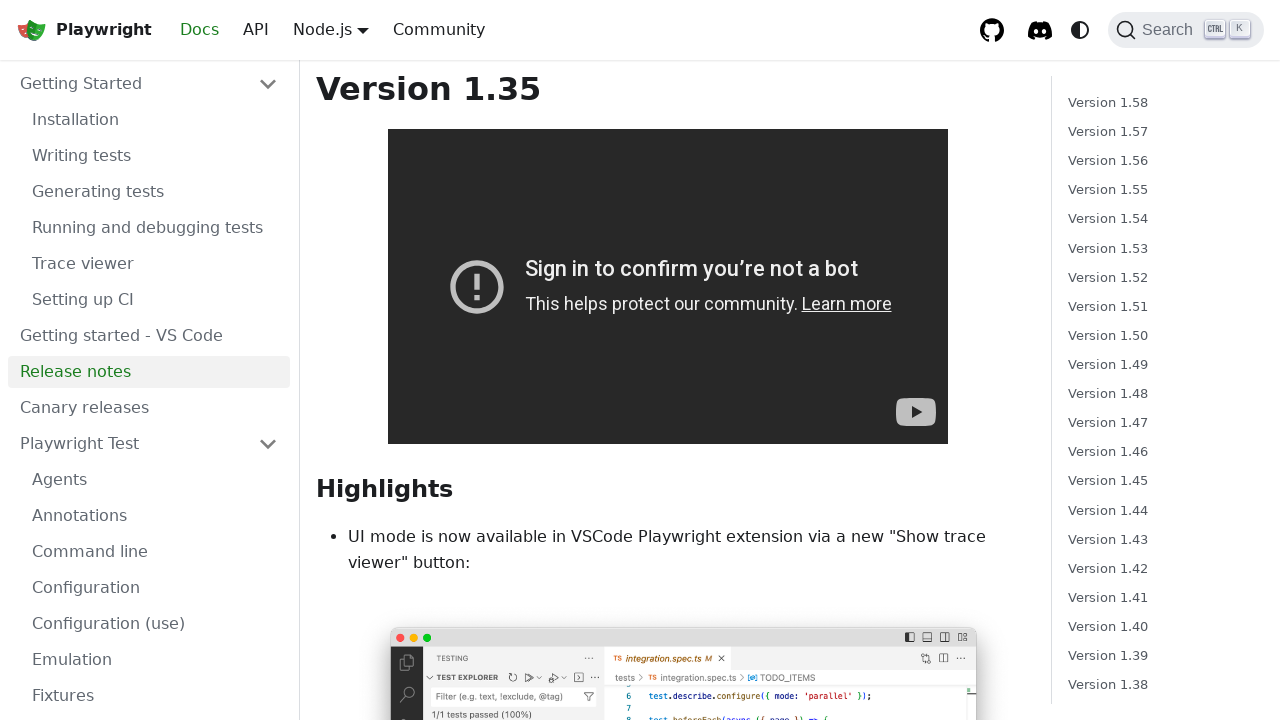

Verified iframe content matches expected title: "What's new in Playwright 1.35"
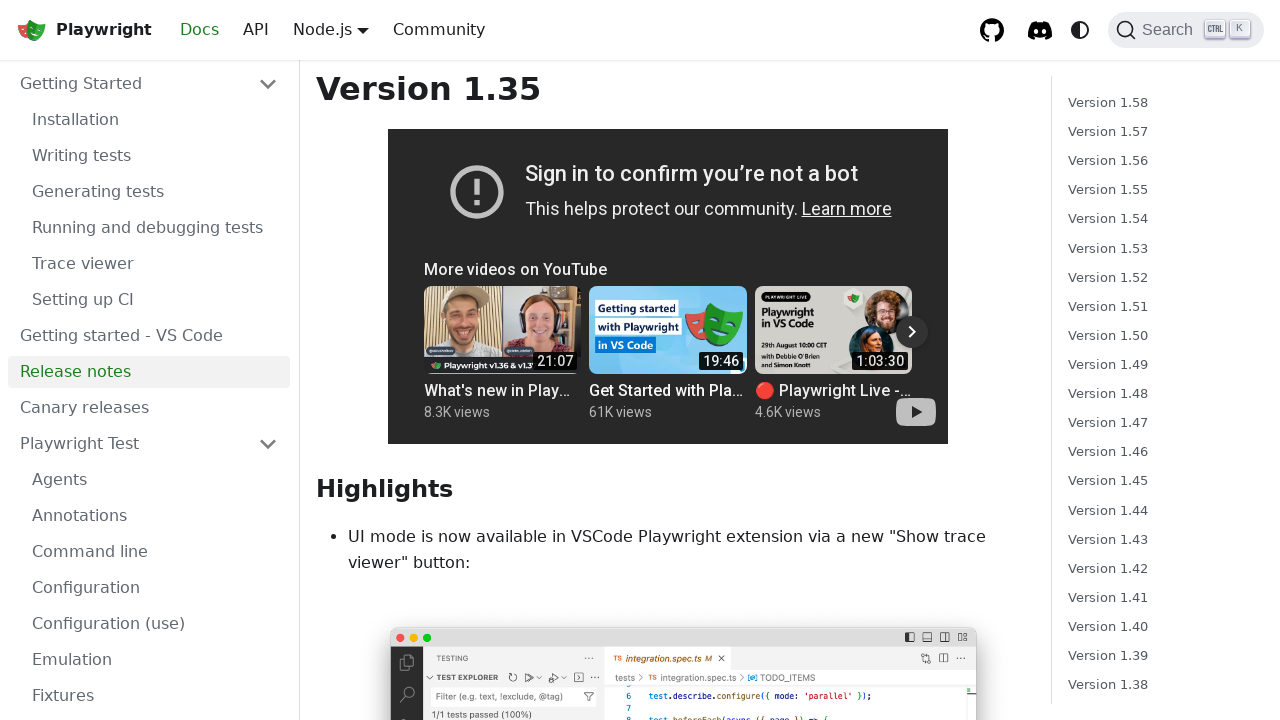

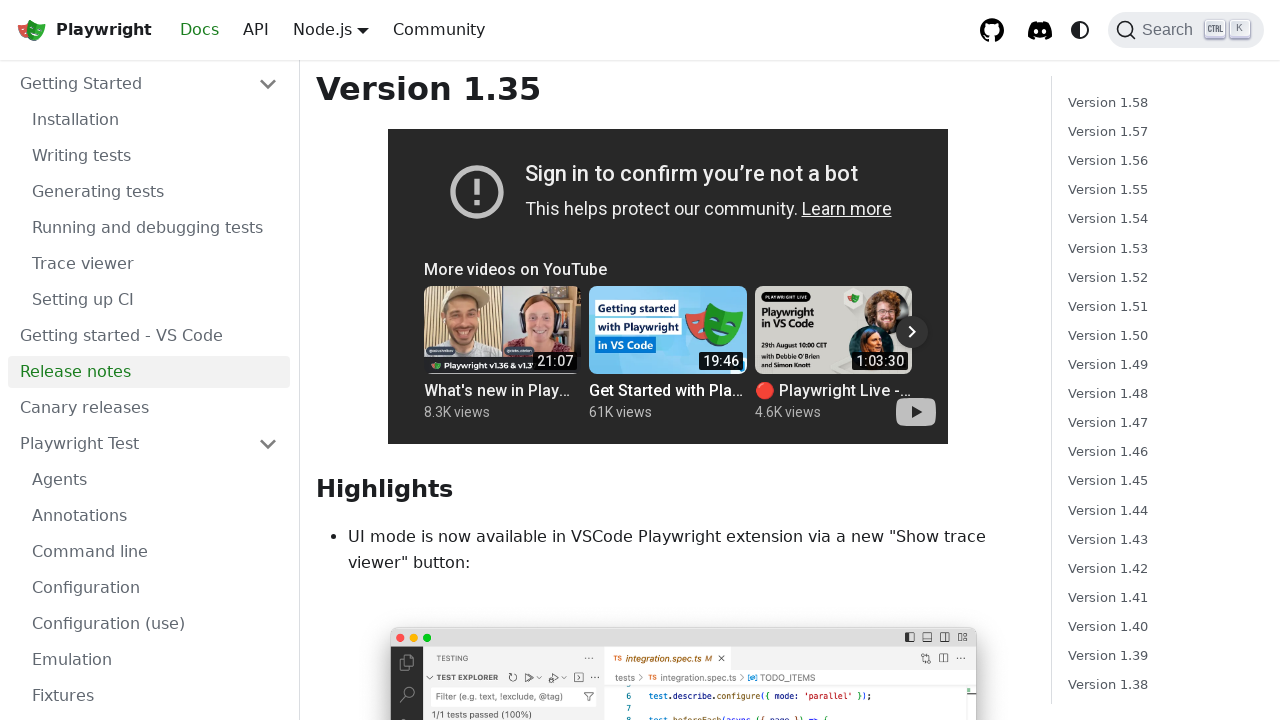